Tests the date picker functionality on a practice automation form by clicking the date input field, selecting a month and year from dropdowns, and clicking a specific day.

Starting URL: https://demoqa.com/automation-practice-form

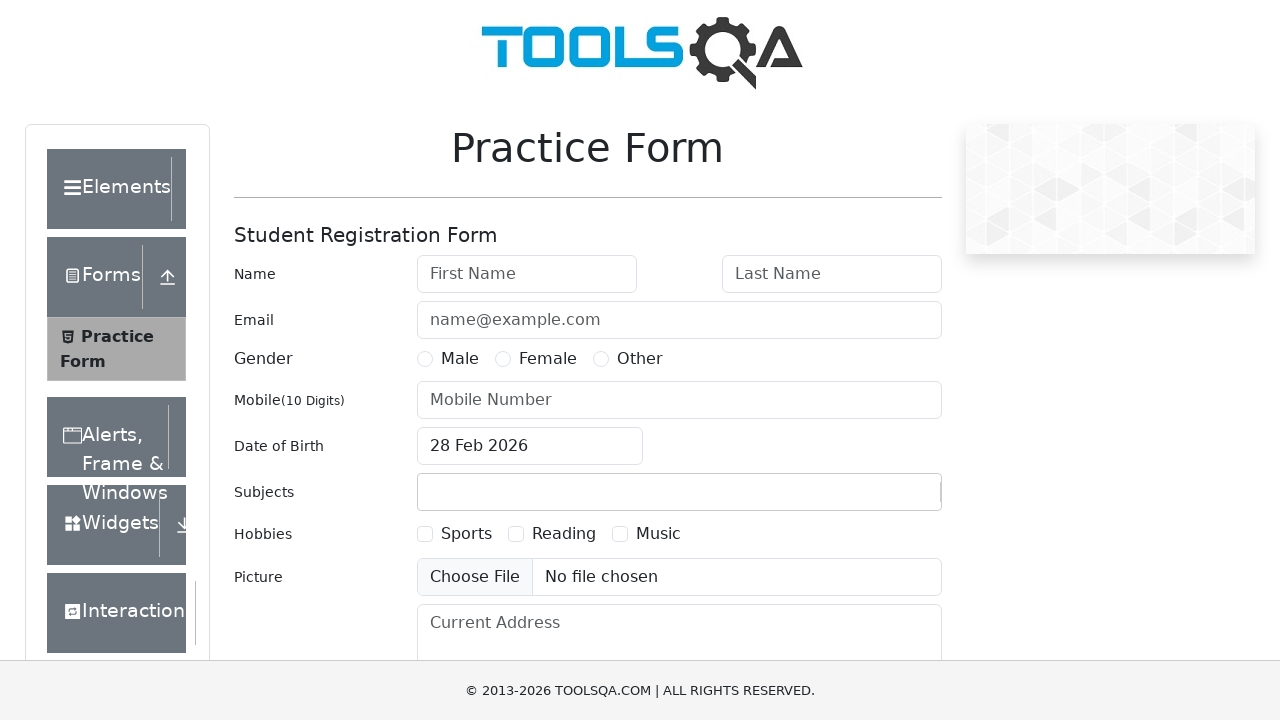

Clicked on the date of birth input field to open the date picker at (530, 446) on input#dateOfBirthInput
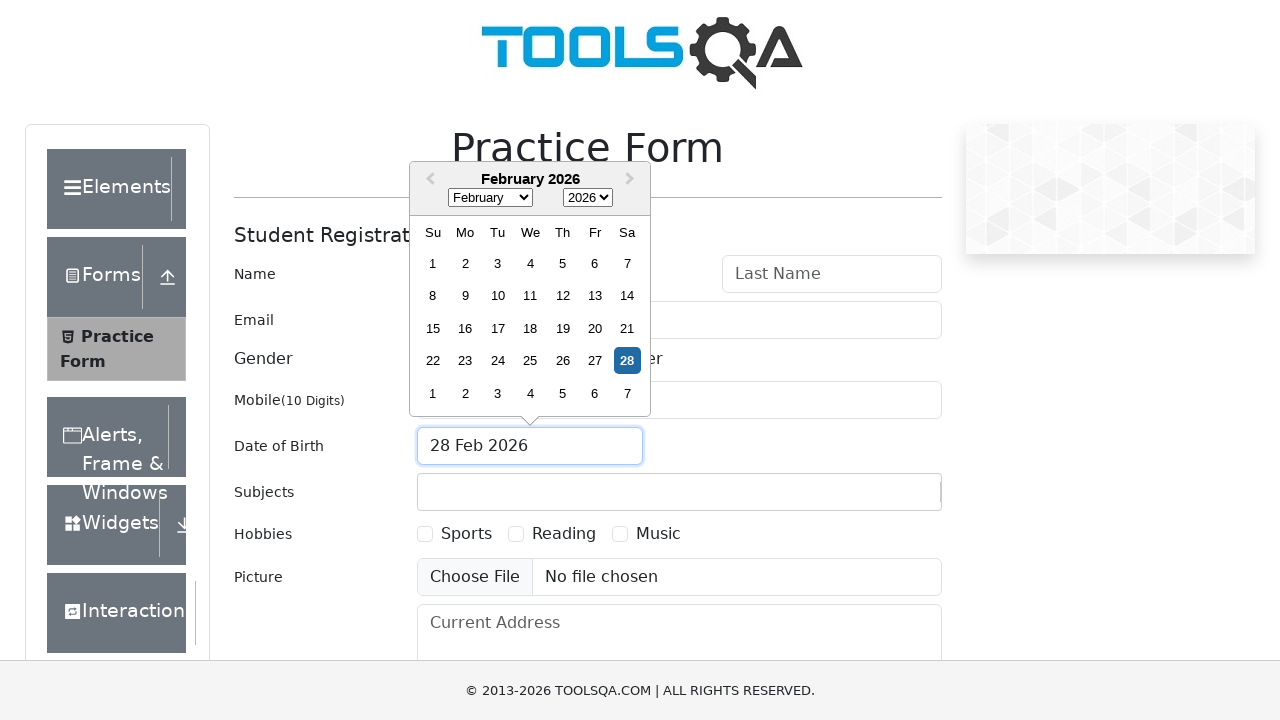

Date picker appeared with month and year selectors
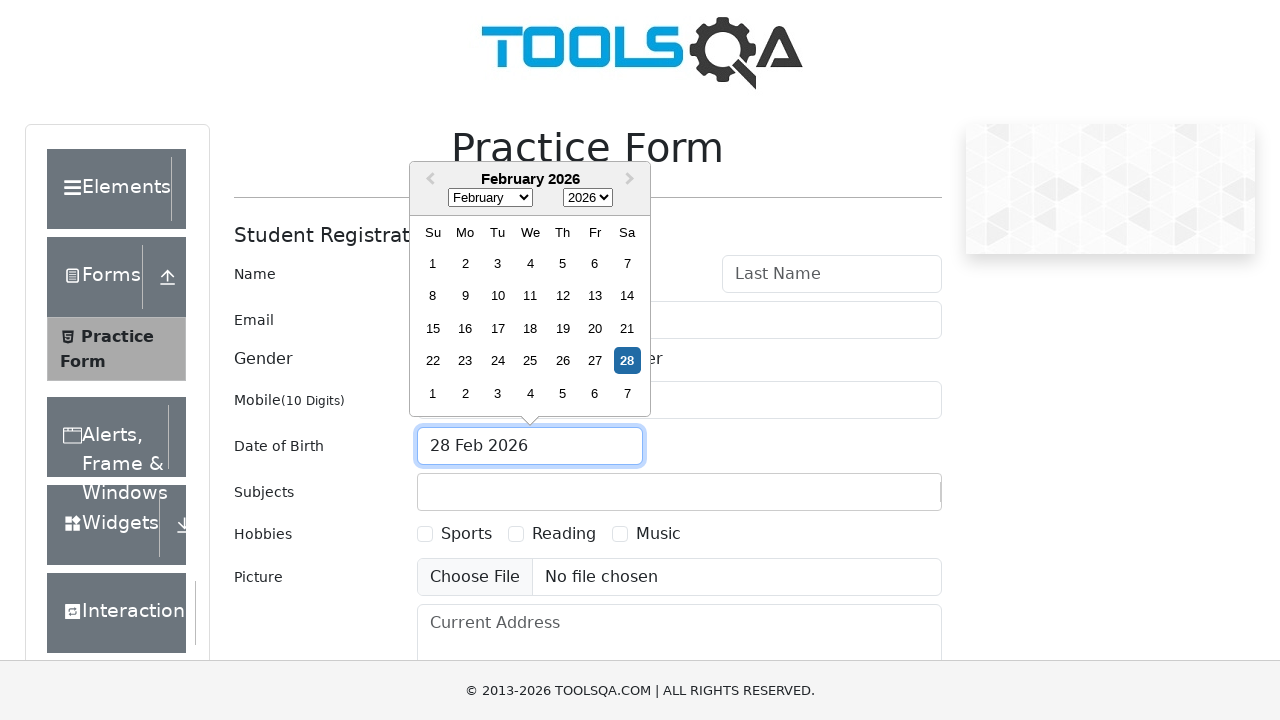

Selected September from the month dropdown on .react-datepicker__month-select
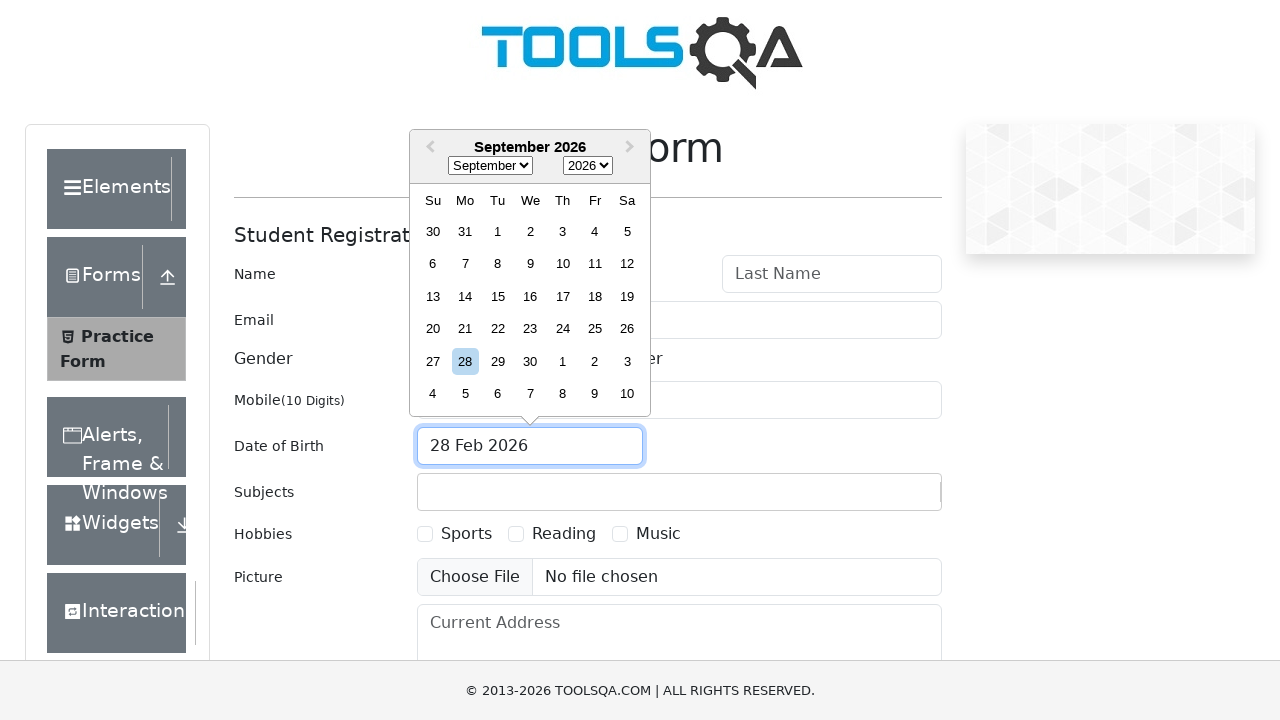

Selected 2024 from the year dropdown on .react-datepicker__year-select
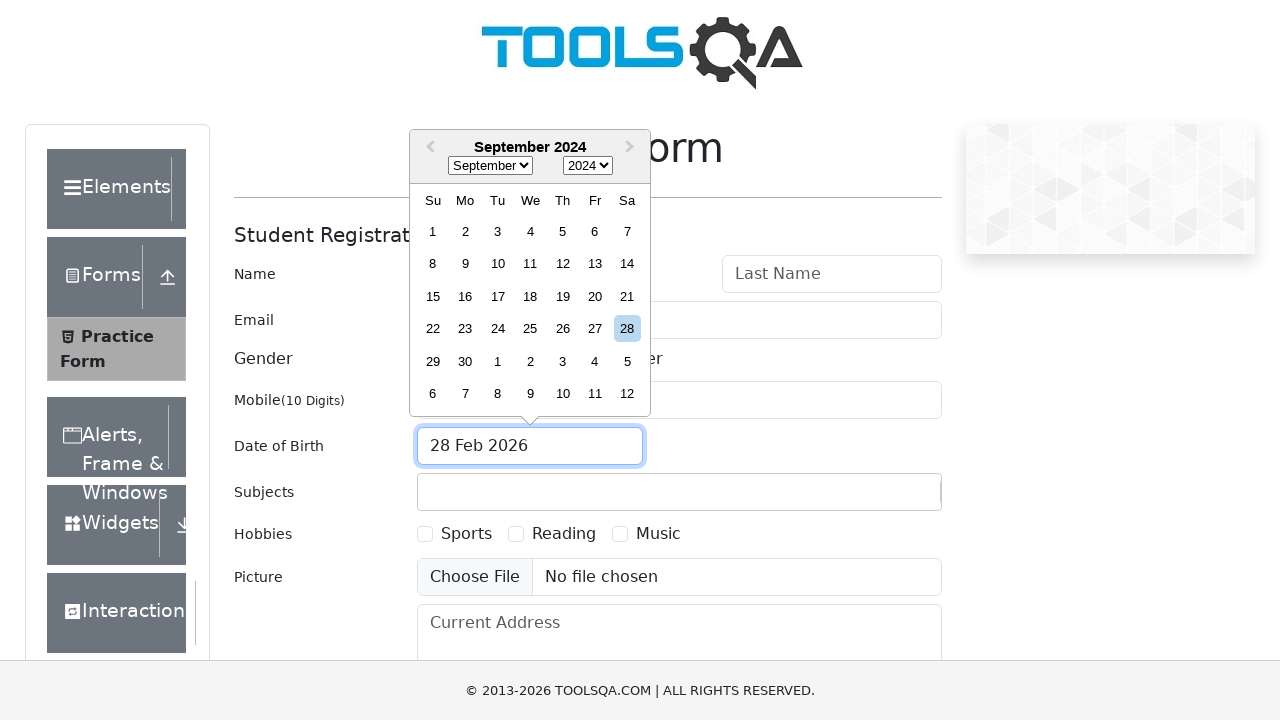

Clicked on day 15 to complete the date selection at (433, 296) on xpath=//div[contains(@class, 'react-datepicker__day') and text()='15']
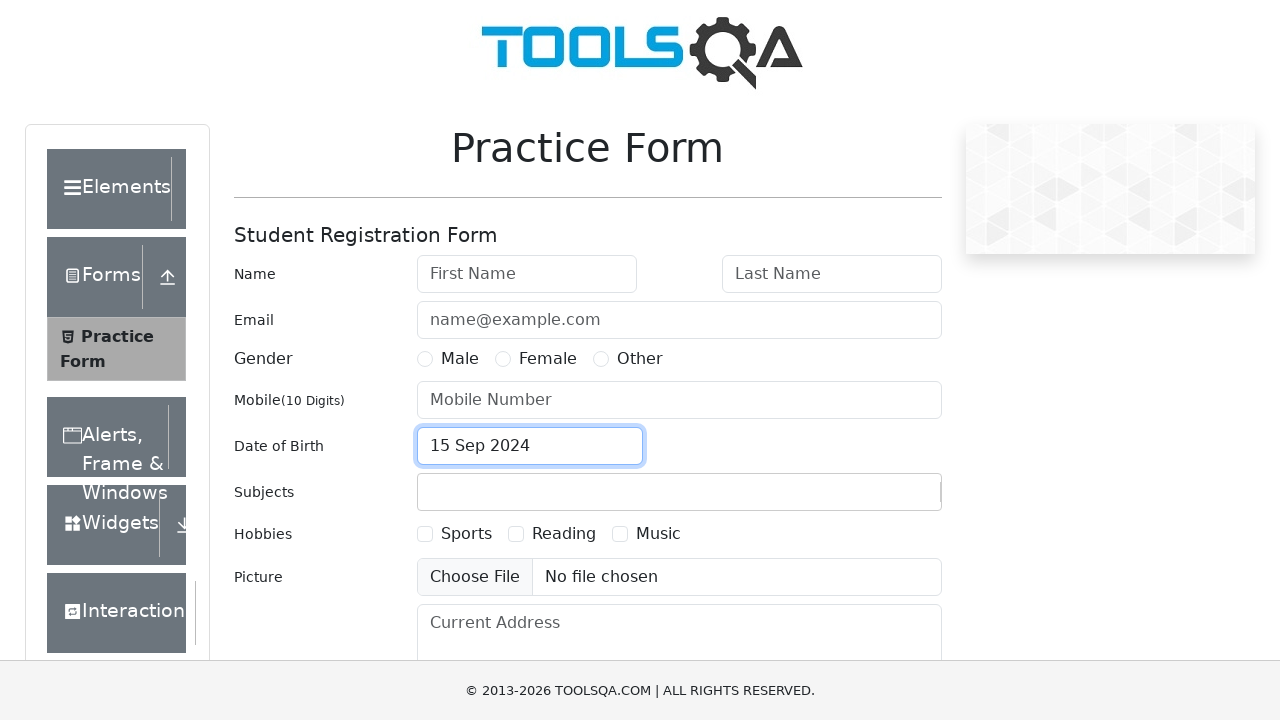

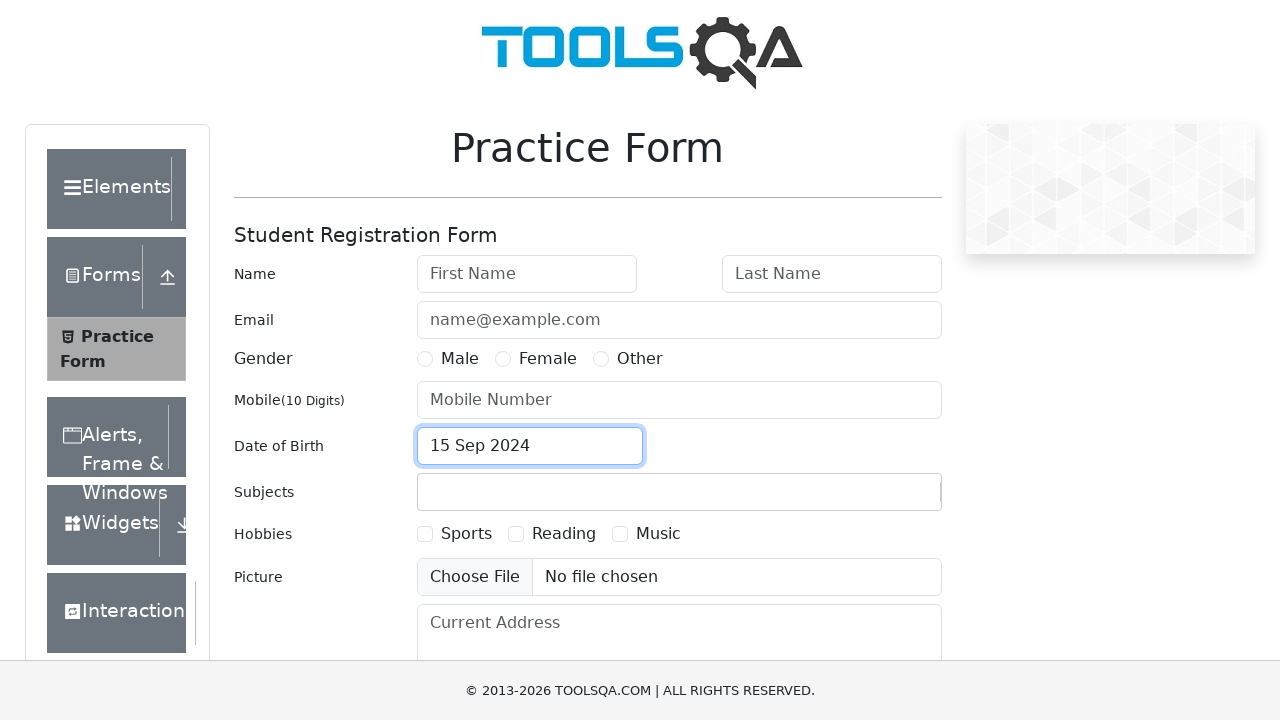